Navigates to a demo project site and clicks on the Web Tables button to access a table page, then verifies that the table with headers and data is displayed.

Starting URL: https://demo-project.wedevx.co/

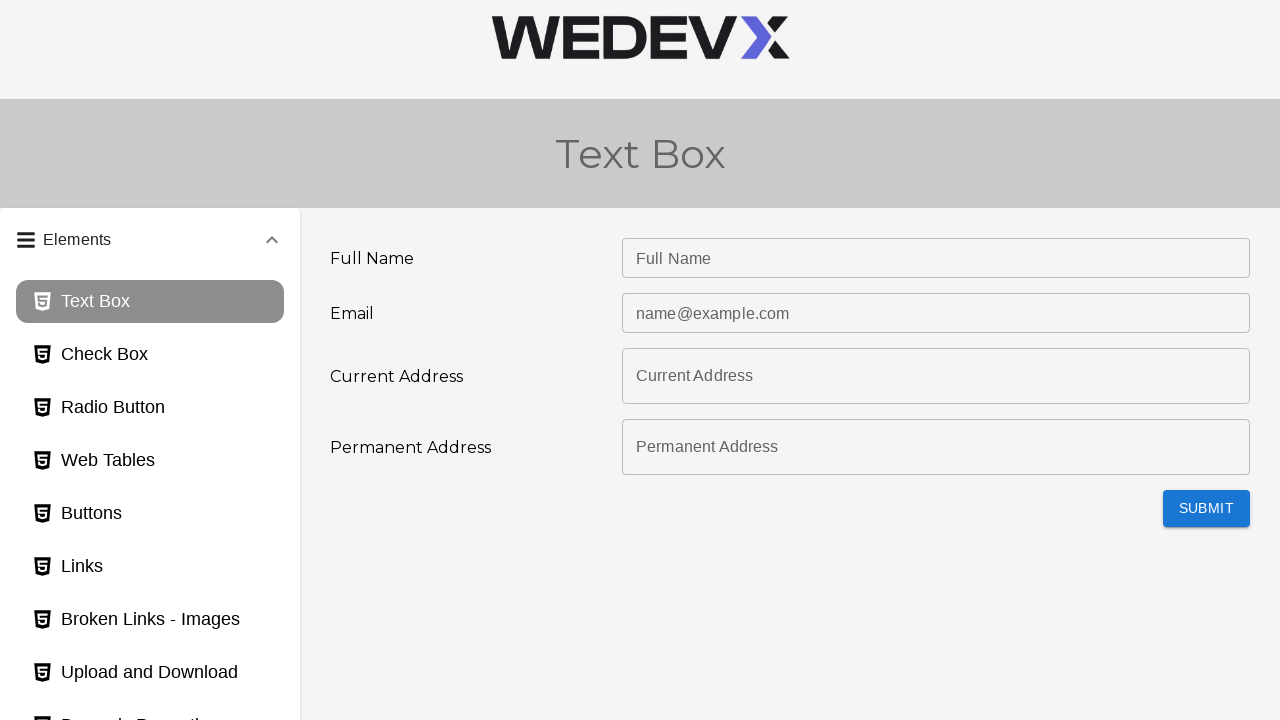

Waited for page to load - network idle state reached
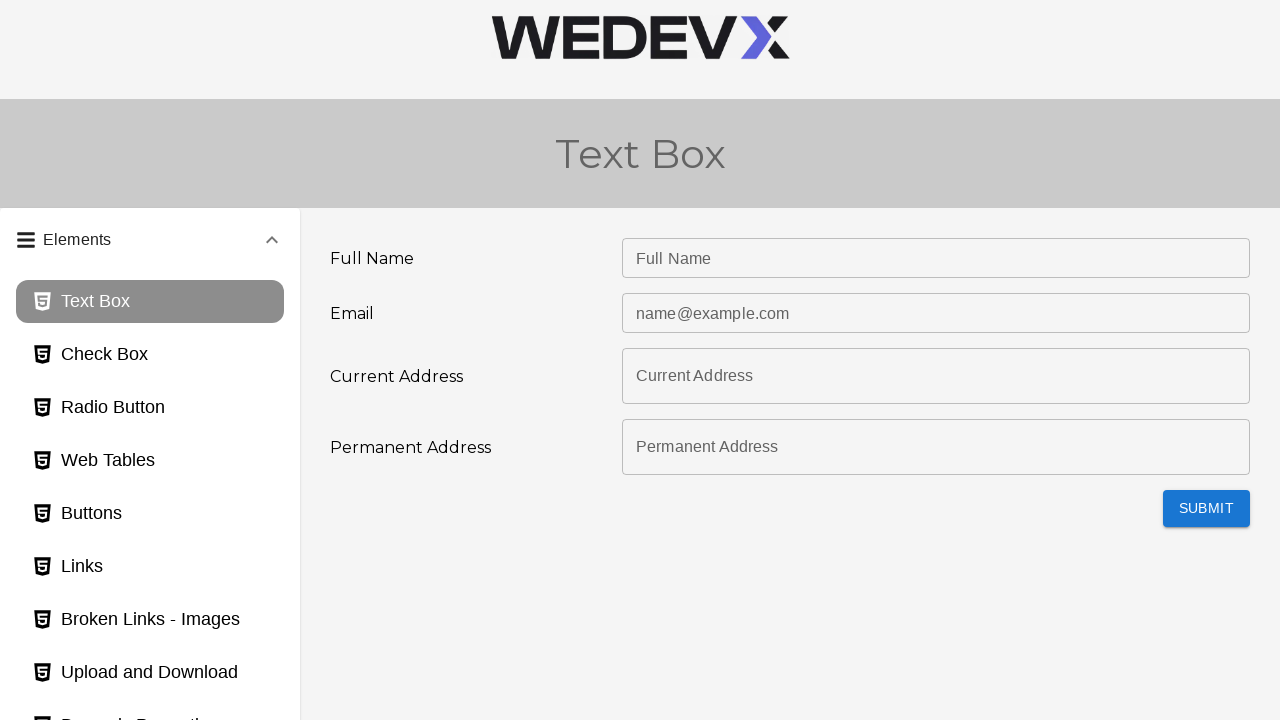

Clicked on Web Tables button to navigate to table page at (150, 461) on #webTables_page
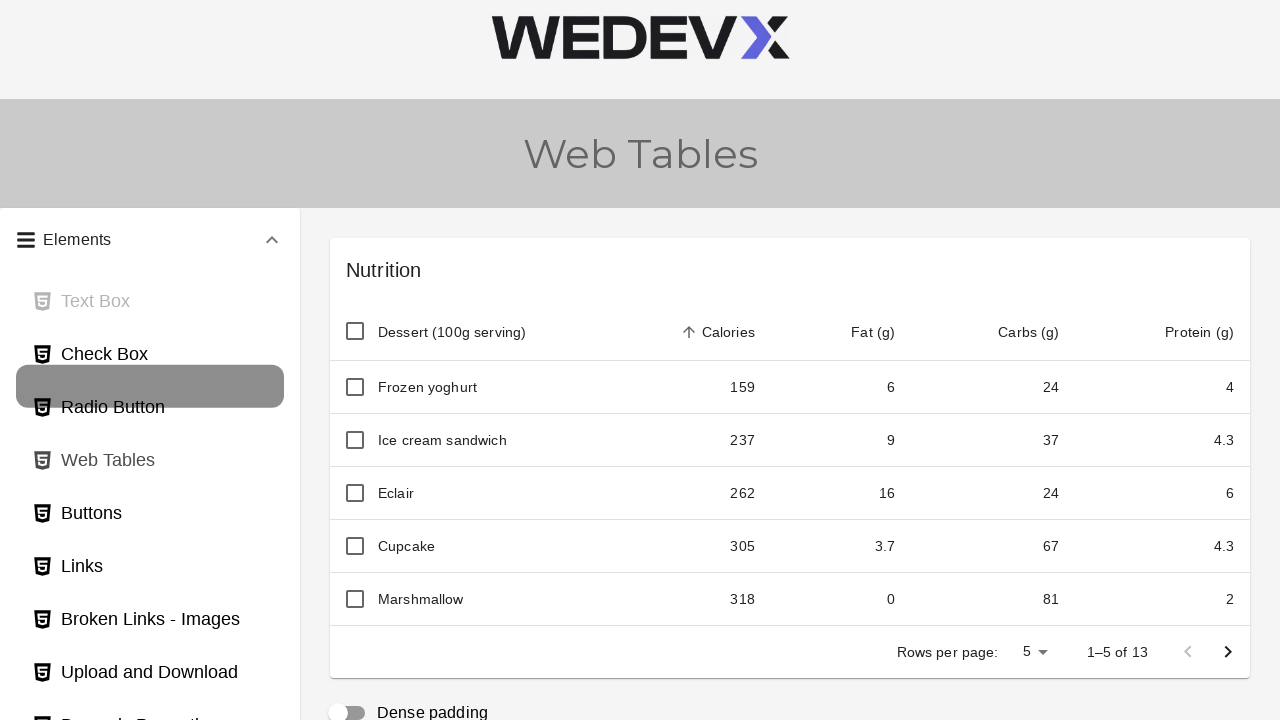

Table element is now visible on the page
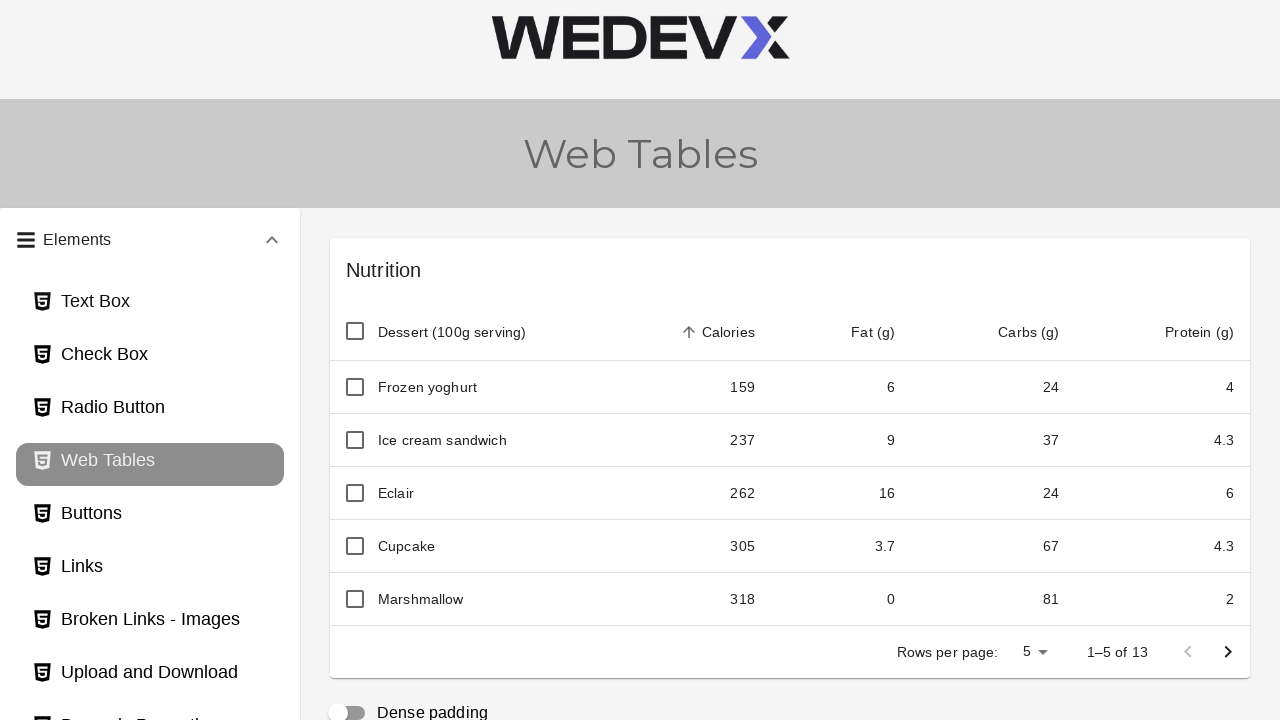

Table headers are present and visible
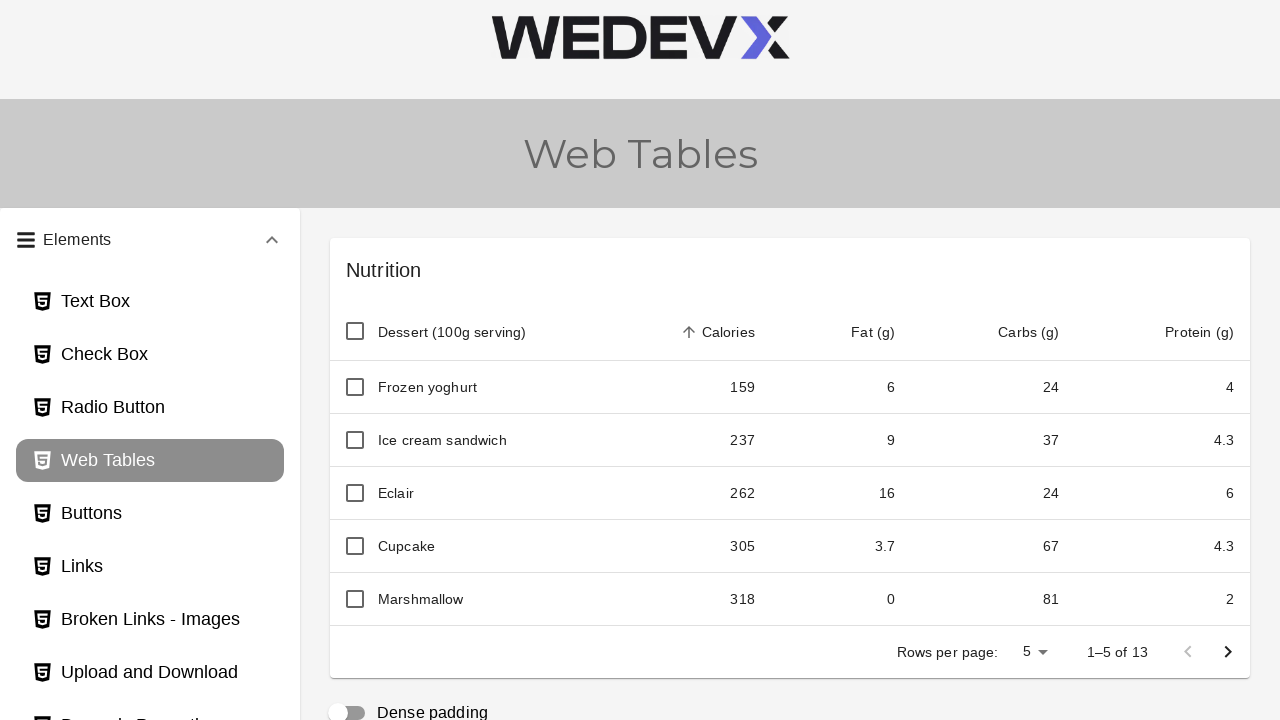

Table data cells are present and visible
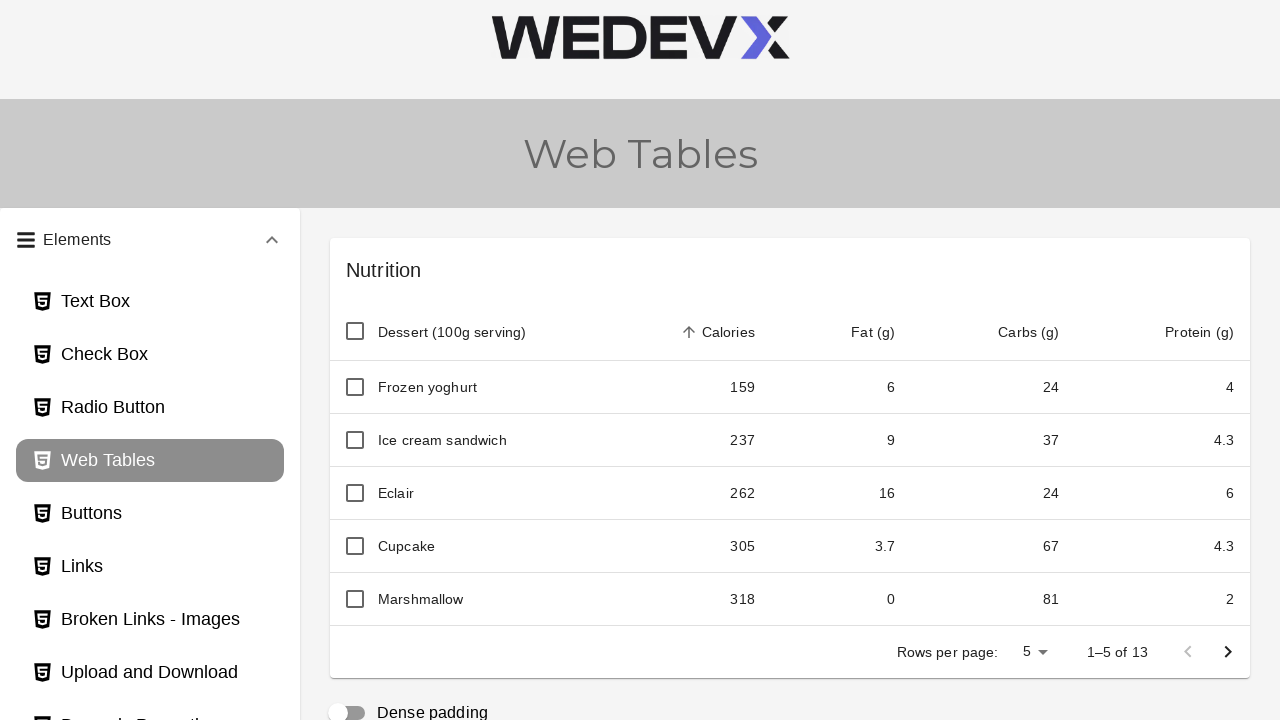

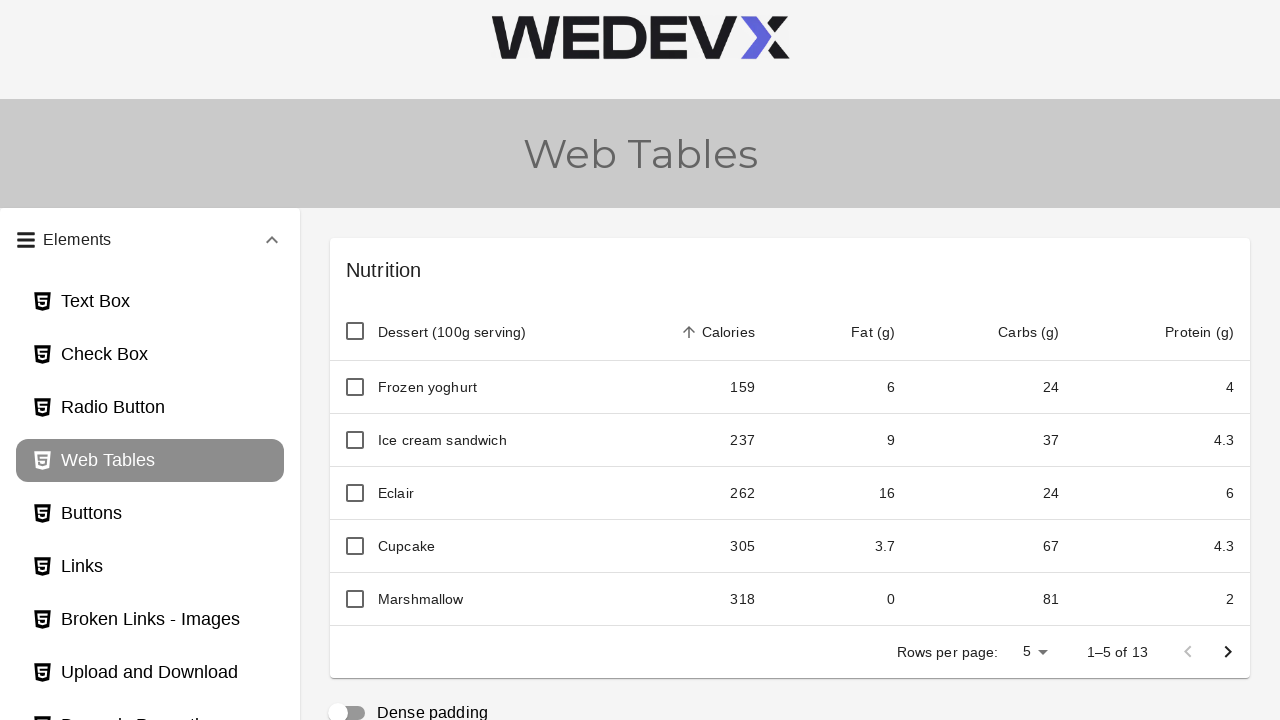